Navigates from login page to registration page by clicking the register link

Starting URL: https://www.tutorialspoint.com/selenium/practice/login.php

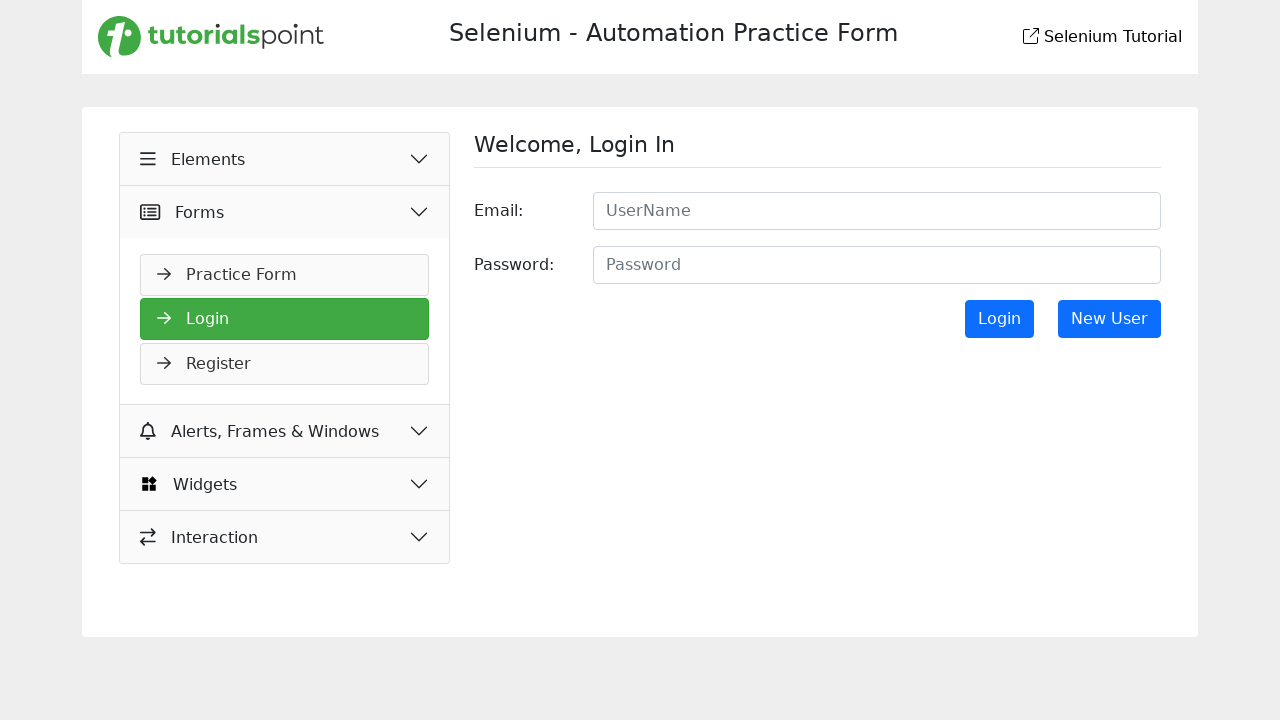

Clicked register link to navigate from login page to registration page at (1109, 319) on xpath=//*[@id='signInForm']/div[3]/a
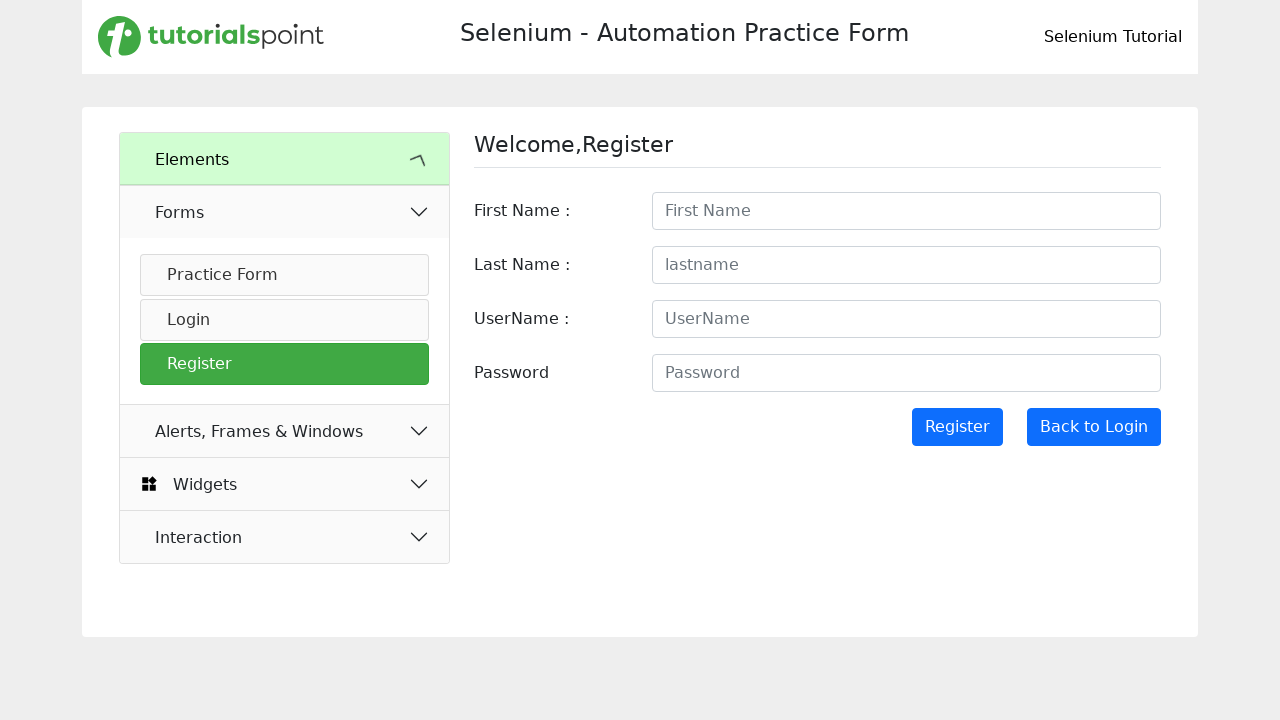

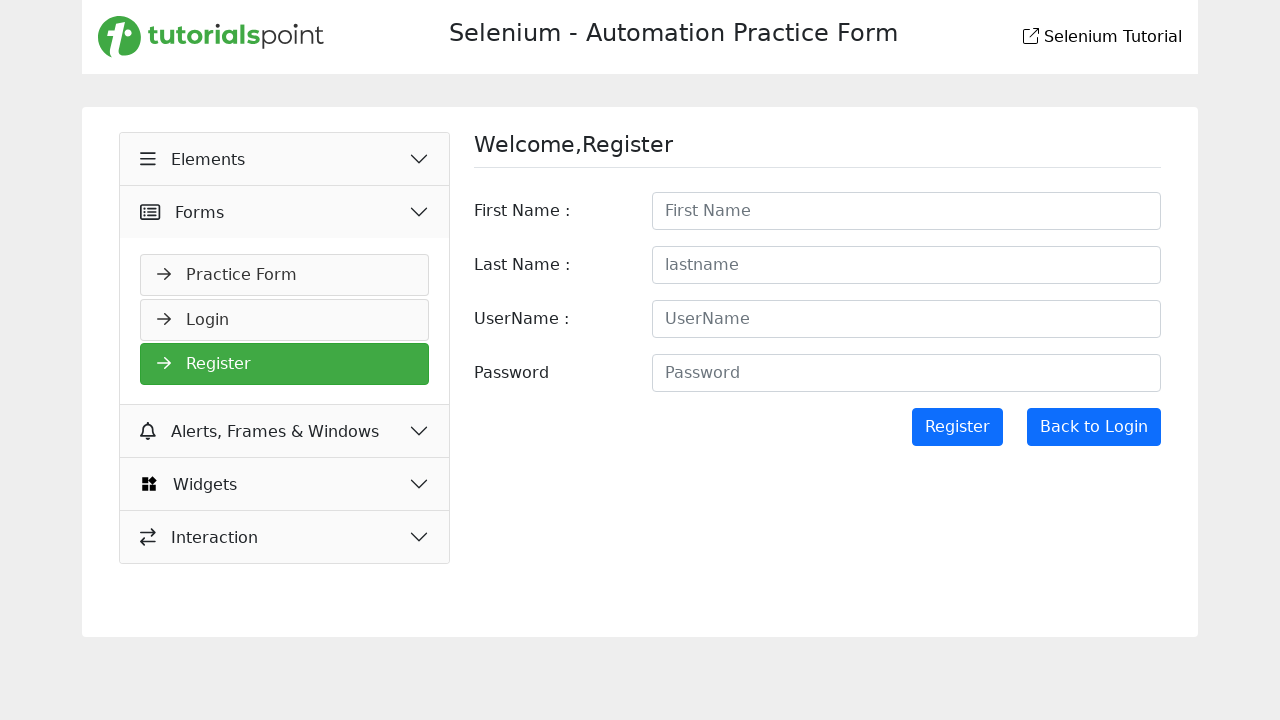